Tests the automation practice form by filling in the first name and last name fields with sample data

Starting URL: https://demoqa.com/automation-practice-form

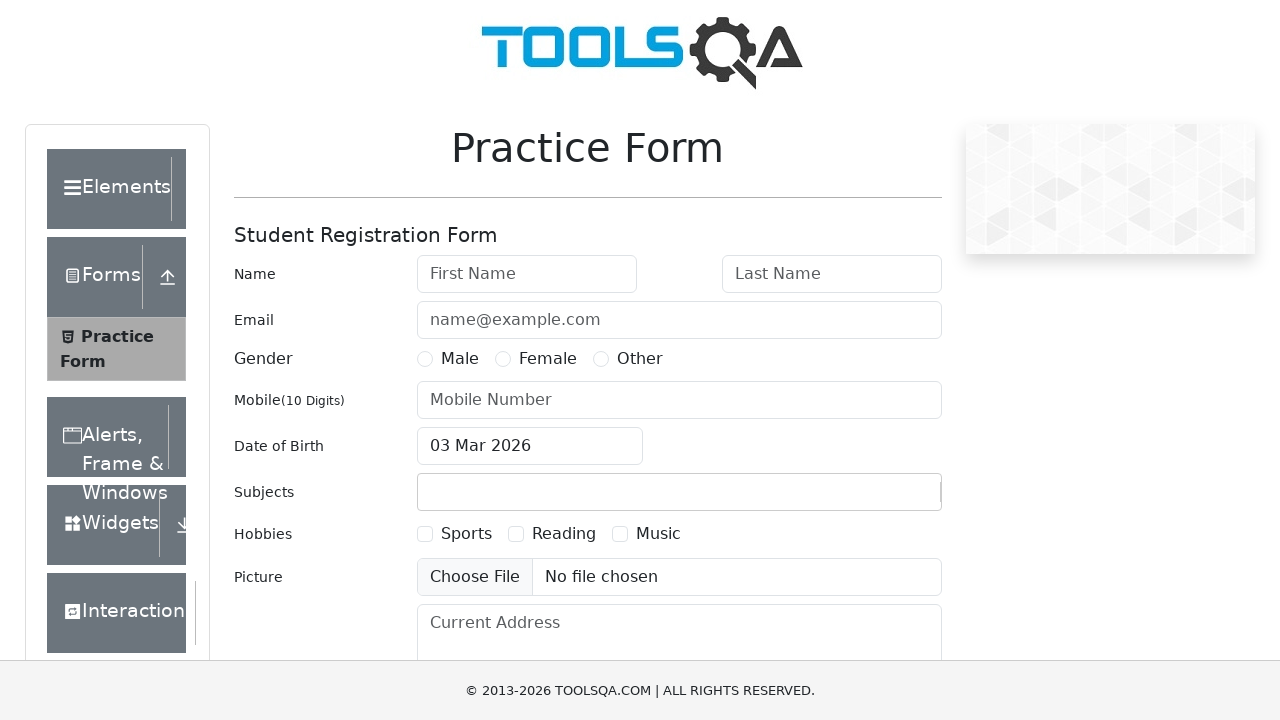

Filled first name field with 'Rakshitha' on internal:attr=[placeholder="First Name"i]
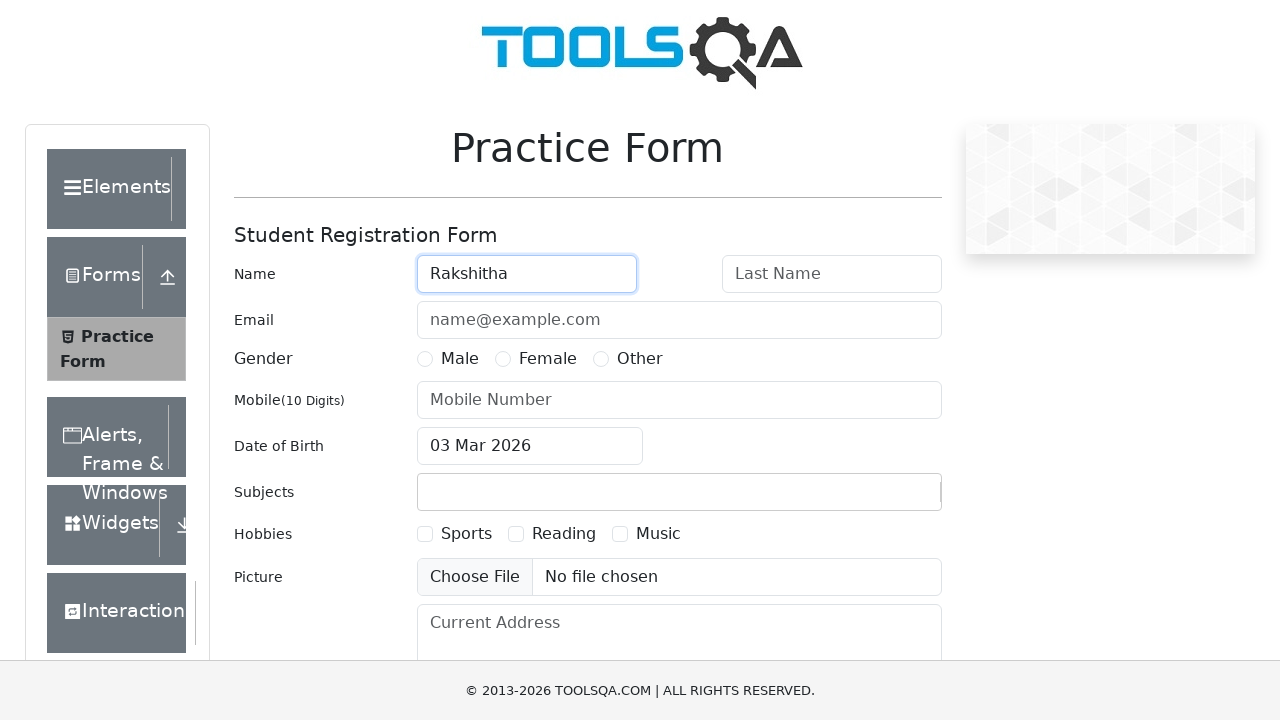

Filled last name field with 'N' on internal:attr=[placeholder="Last Name"i]
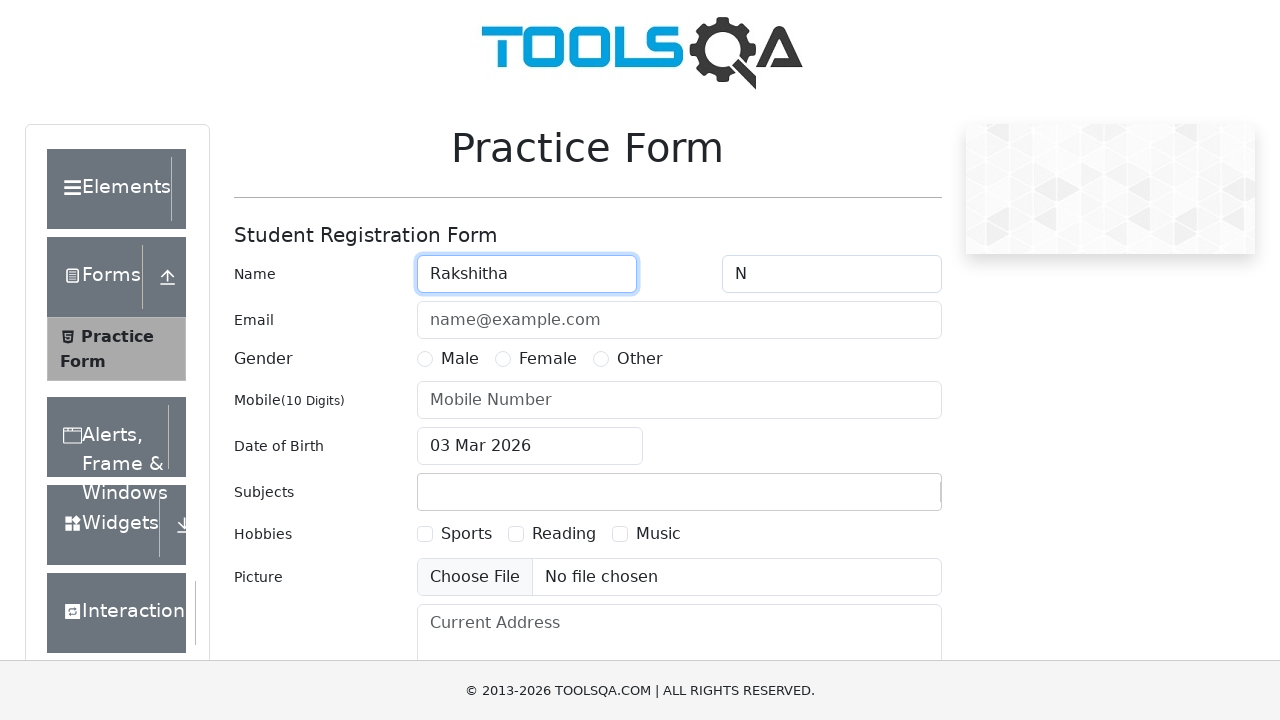

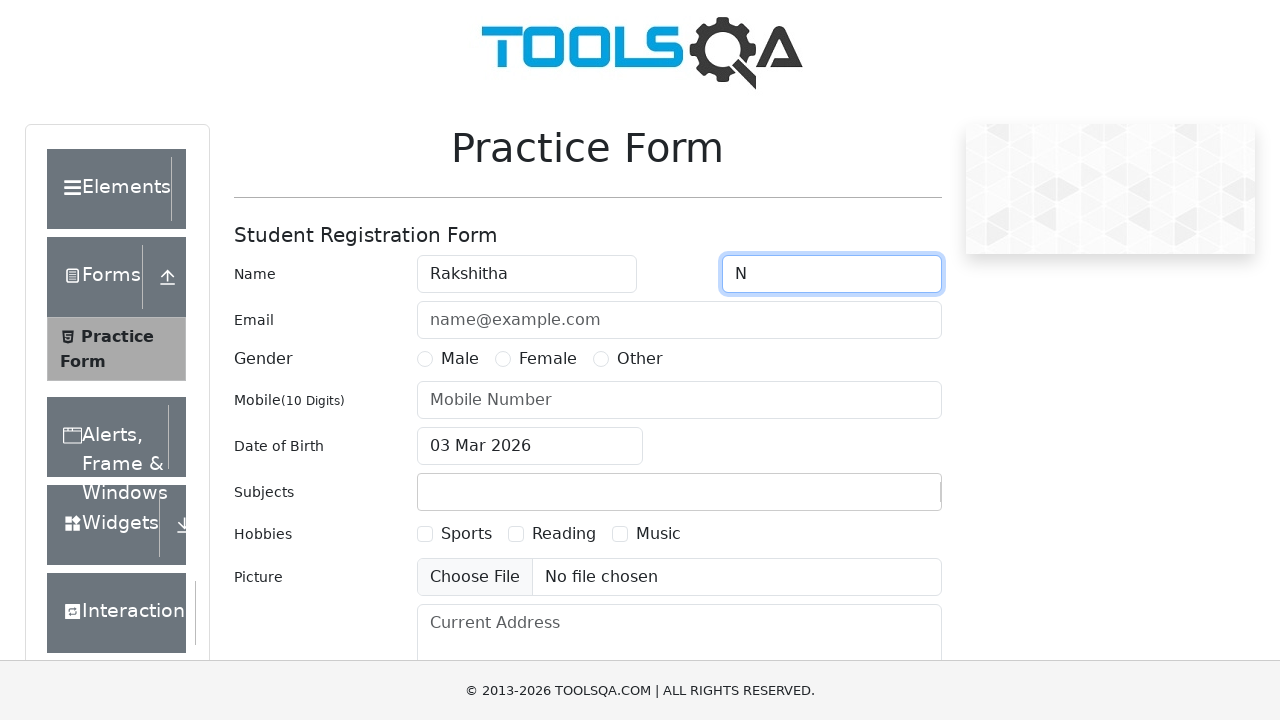